Tests JavaScript alert handling by clicking a button that triggers an alert, accepting the alert, and verifying the output message is displayed

Starting URL: https://www.hyrtutorials.com/p/alertsdemo.html

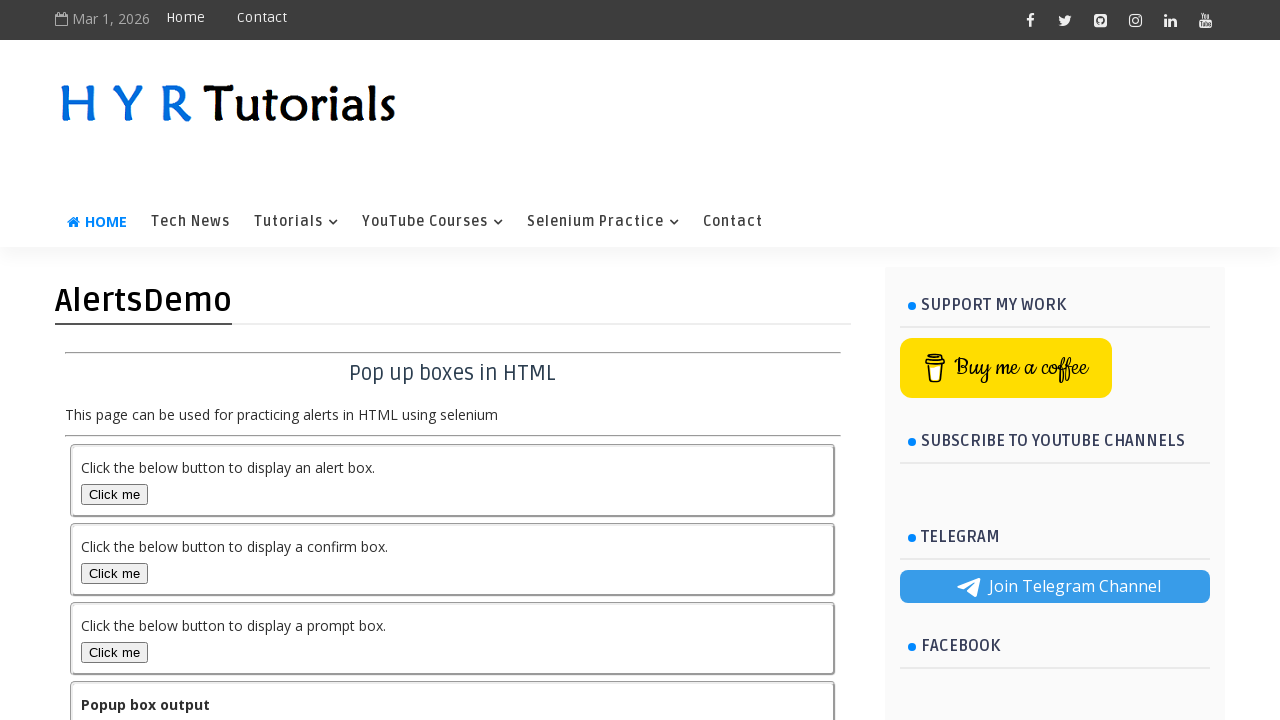

Navigated to alerts demo page
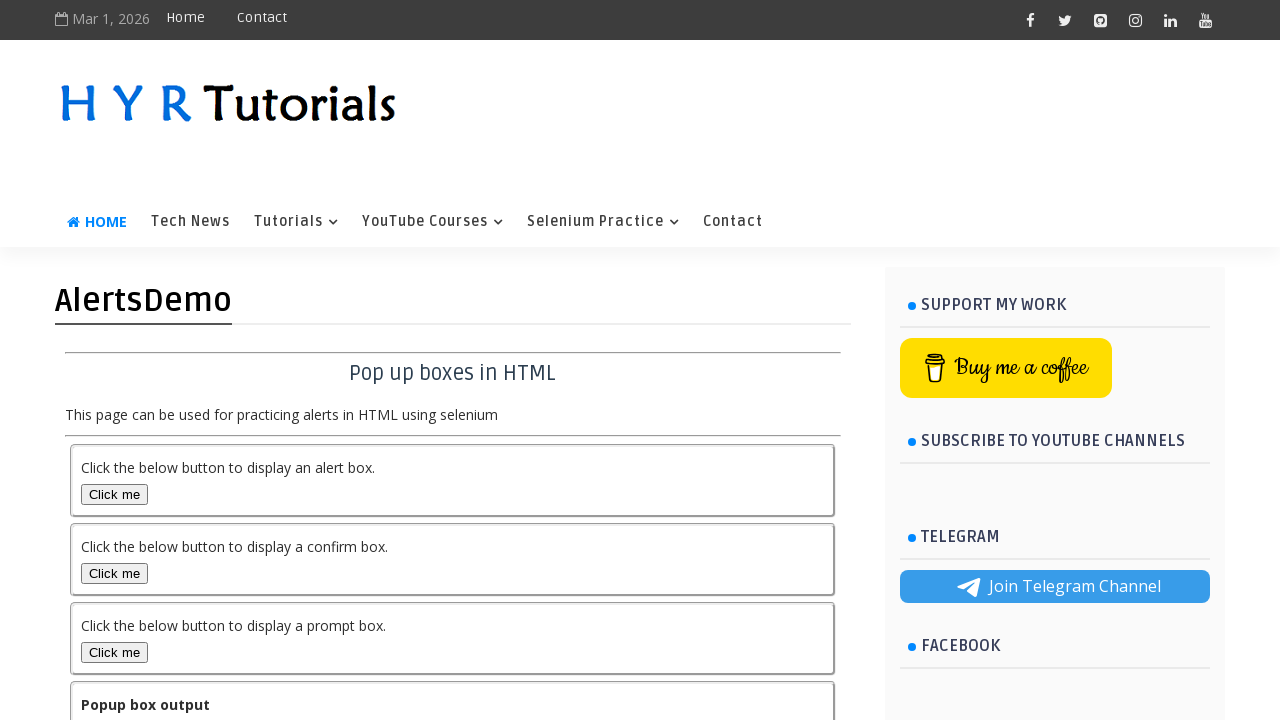

Clicked alert box button to trigger JavaScript alert at (114, 494) on #alertBox
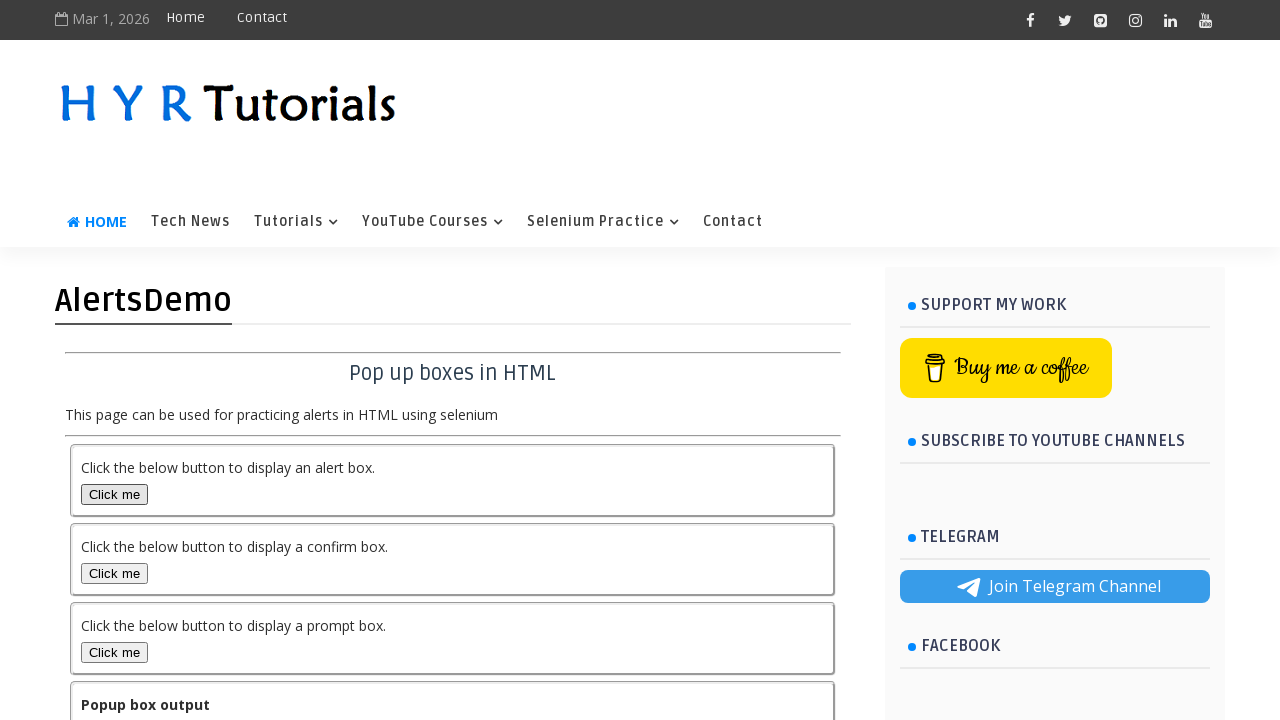

Set up dialog handler to accept alerts
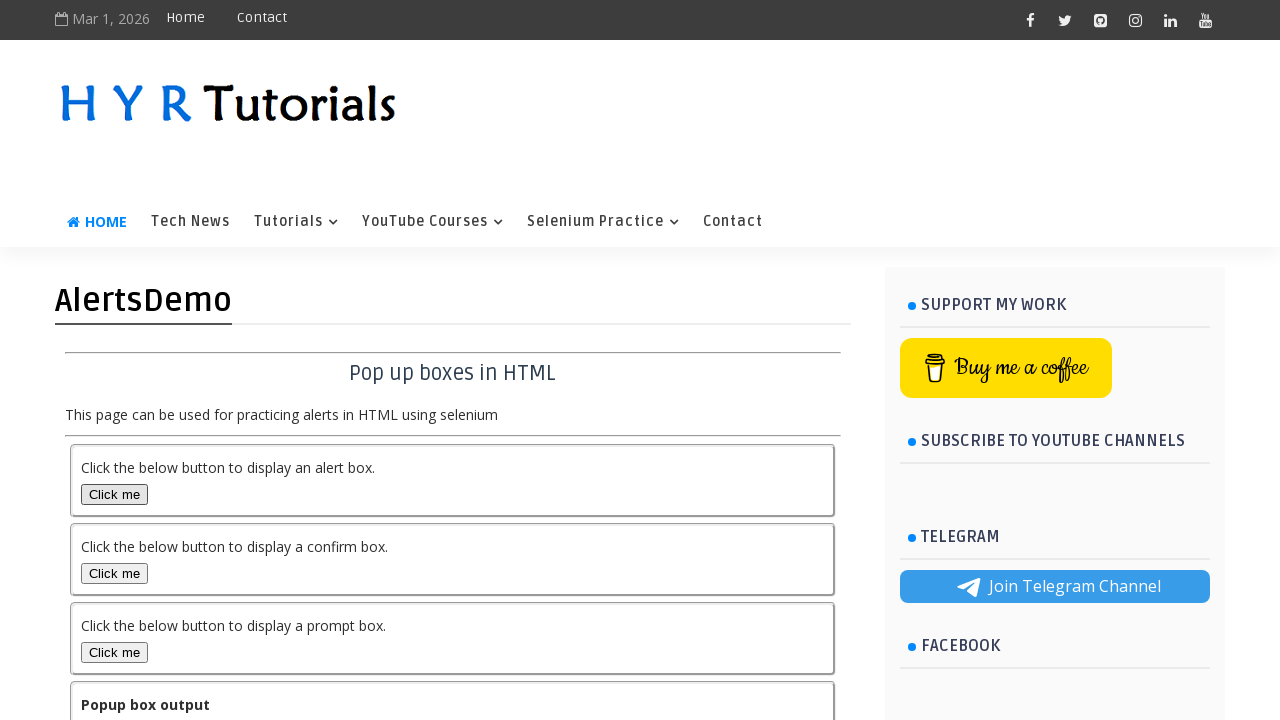

Waited for alert to be processed
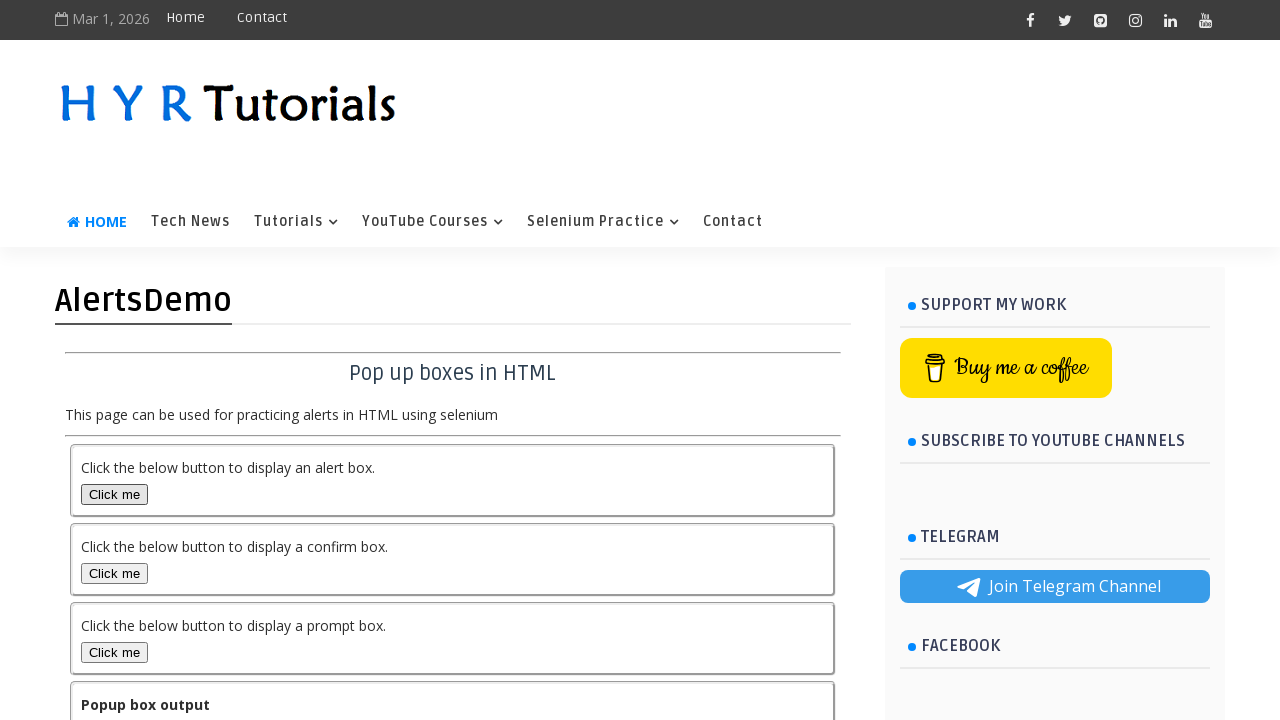

Clicked alert box button again to trigger second alert at (114, 494) on #alertBox
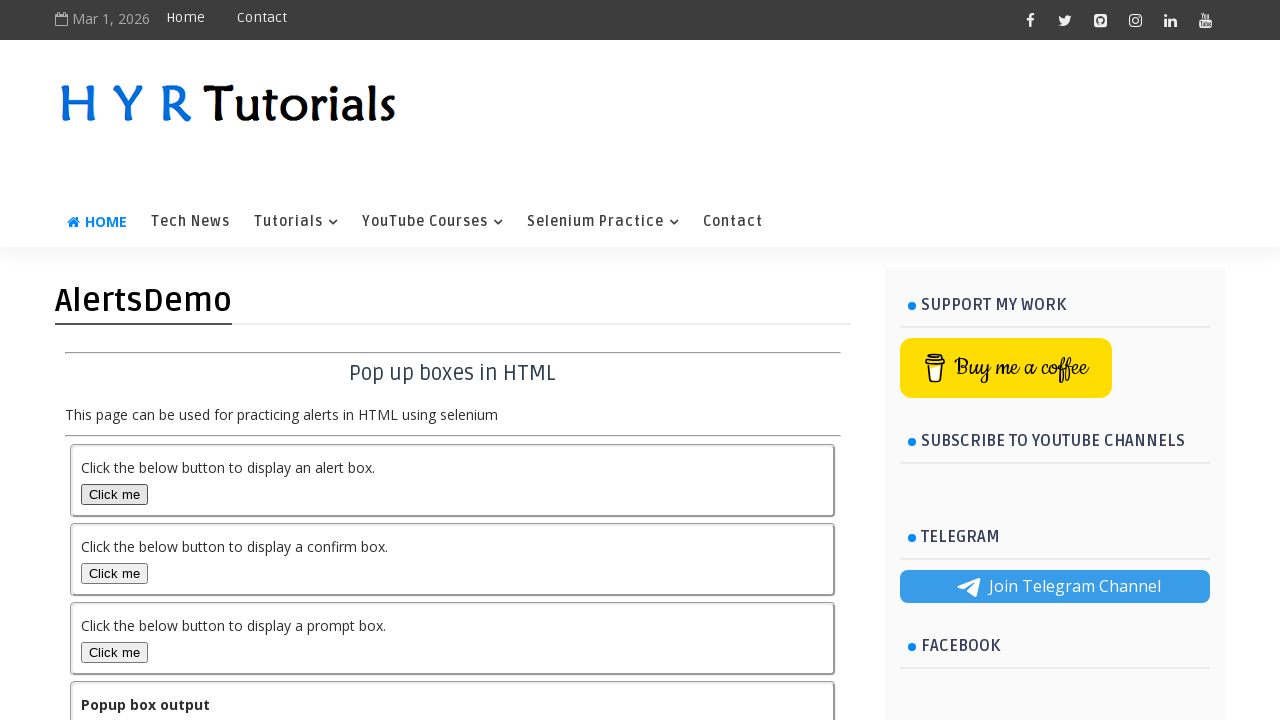

Output element is now visible
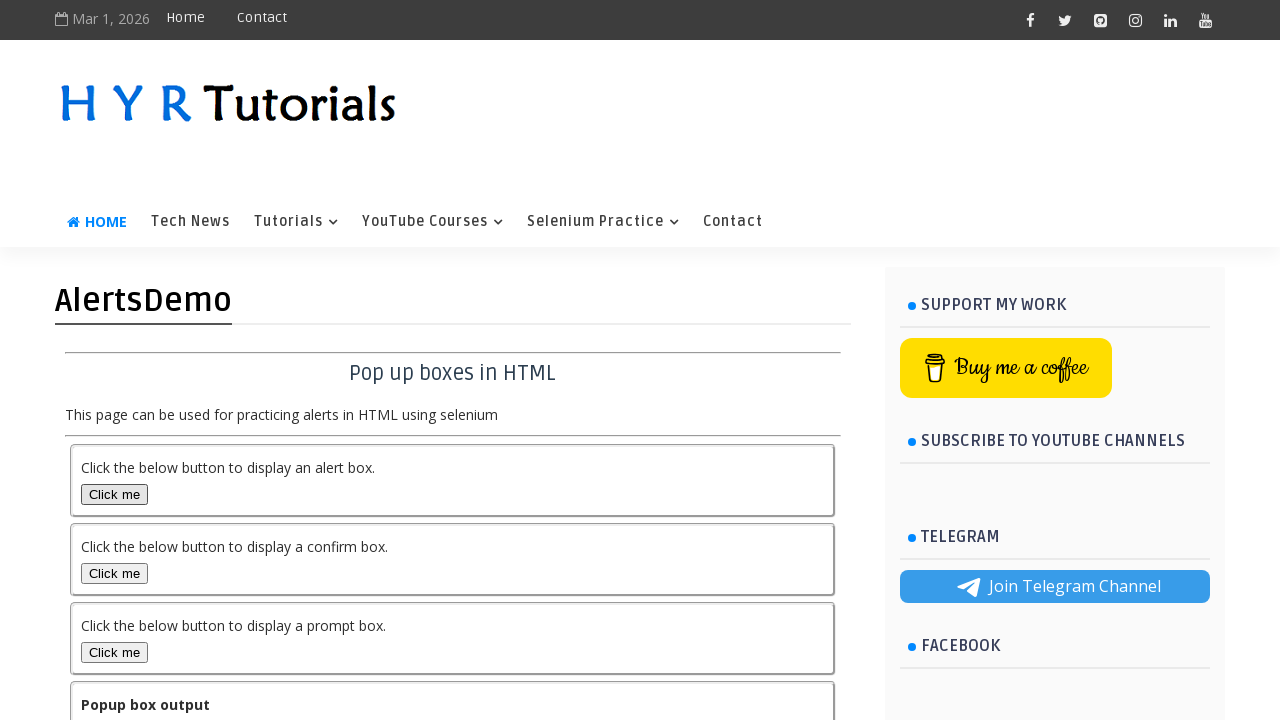

Retrieved output text: 'You selected alert popup'
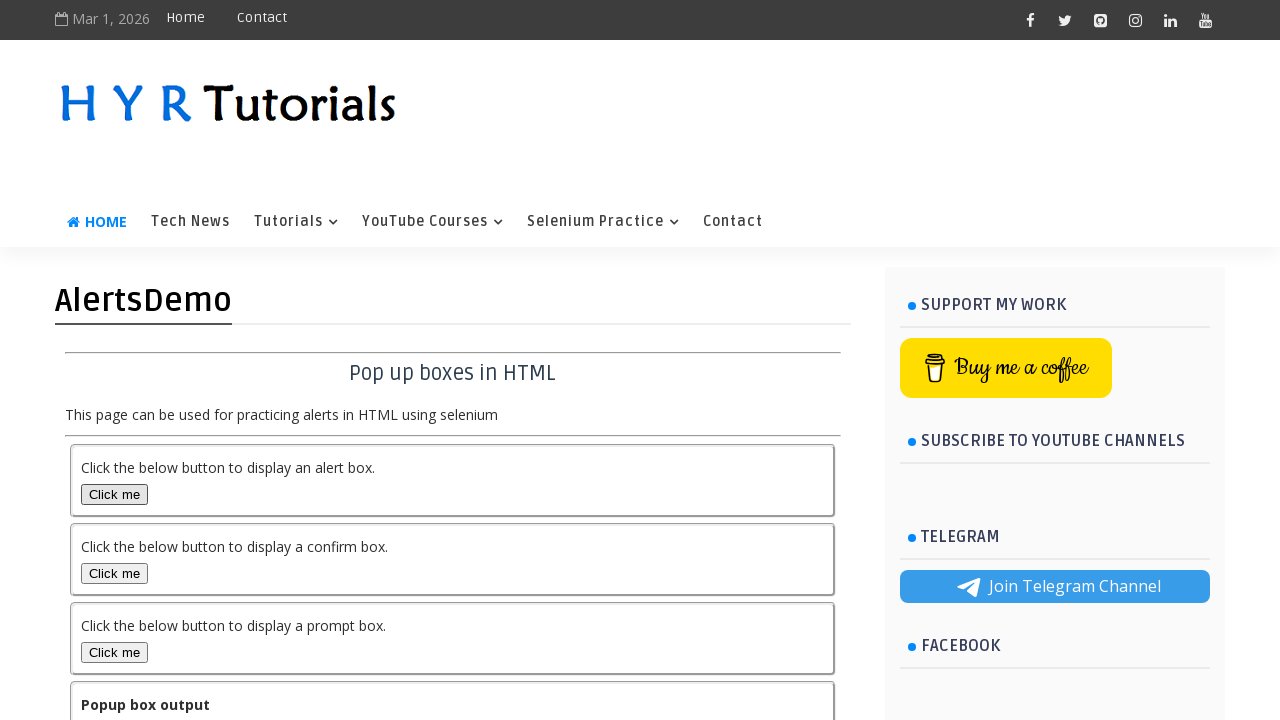

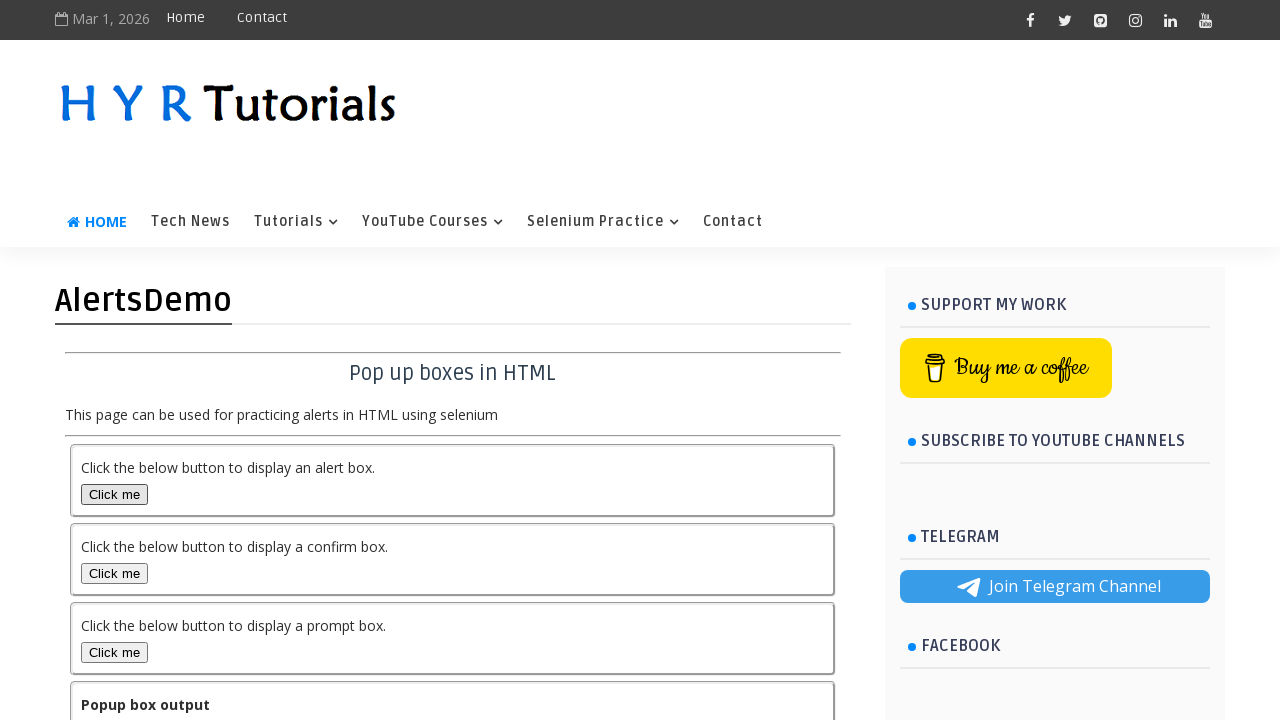